Tests JavaScript alert handling by triggering and interacting with alert and confirm dialogs on a practice automation page

Starting URL: https://rahulshettyacademy.com/AutomationPractice/

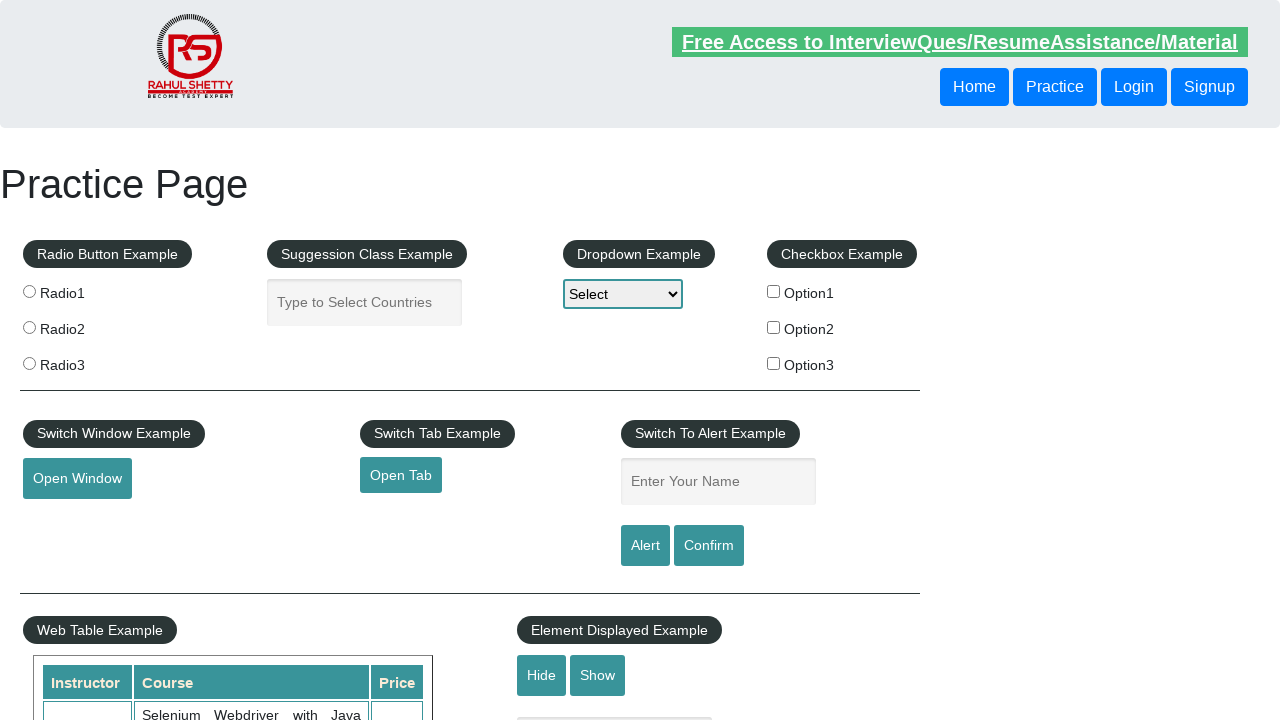

Entered 'usha' in the name input field on #name
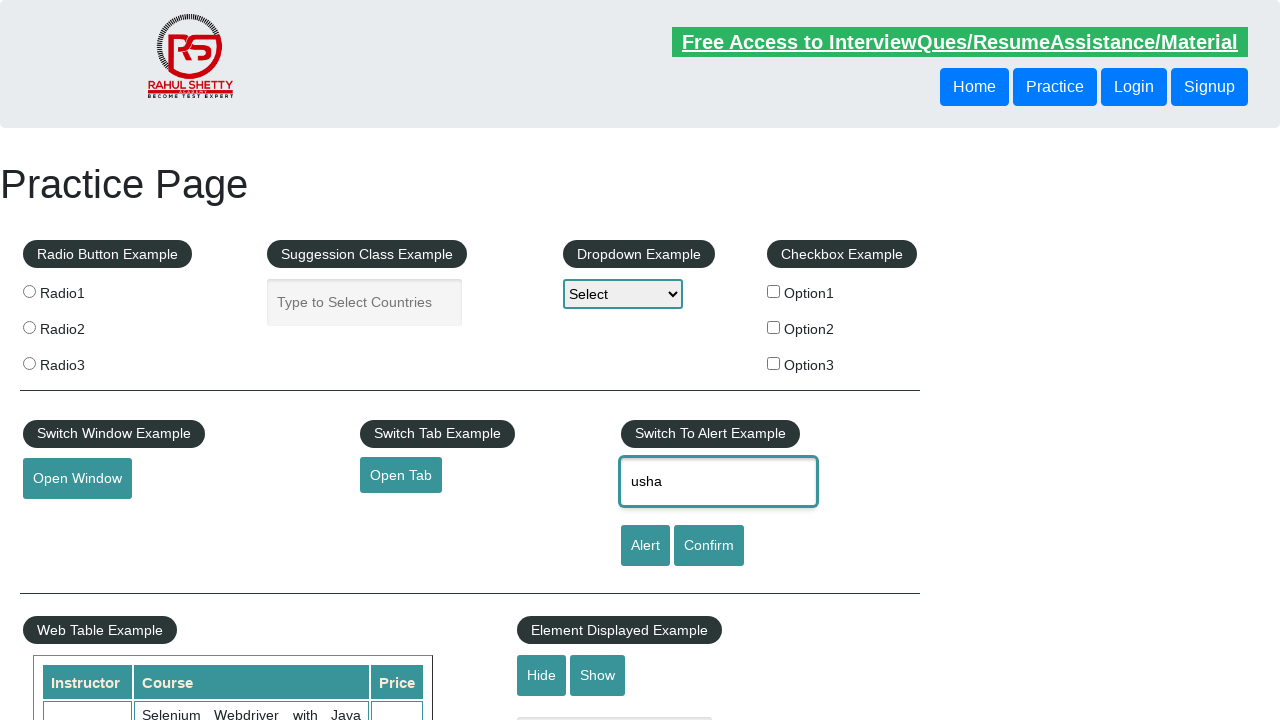

Clicked alert button to trigger JavaScript alert at (645, 546) on xpath=//input[@id='alertbtn']
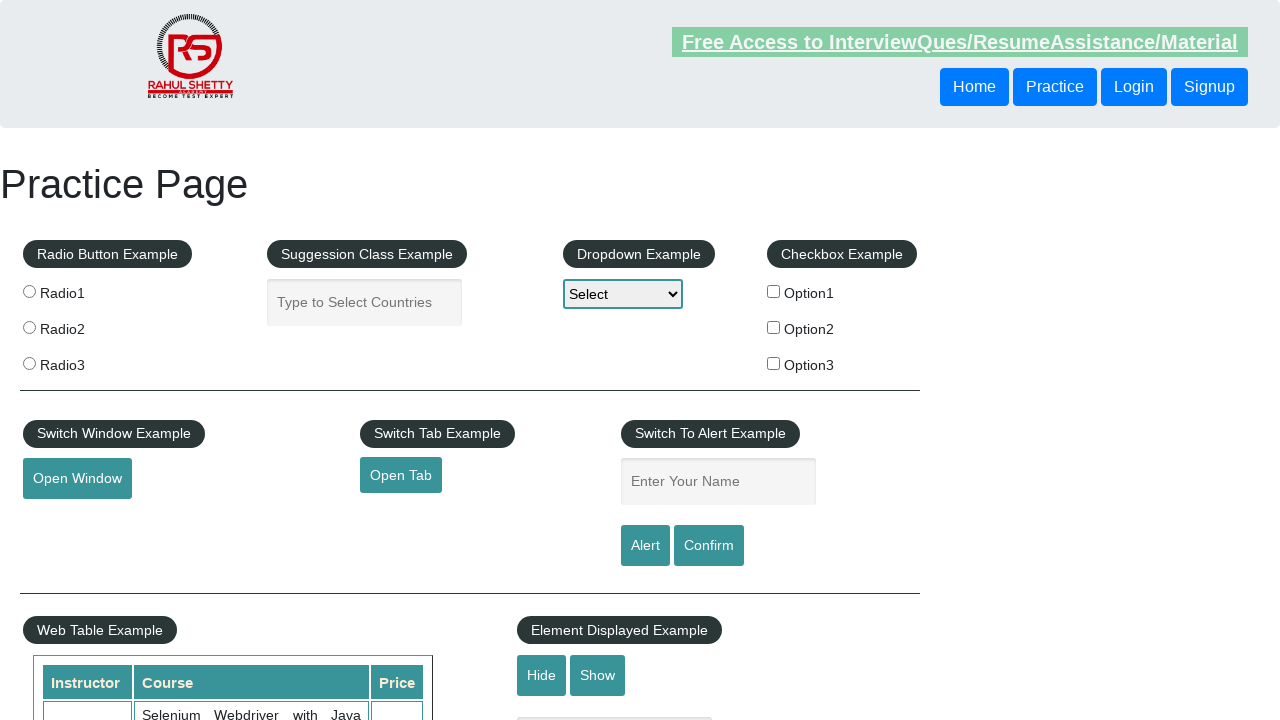

Set up dialog handler to accept alert dialogs
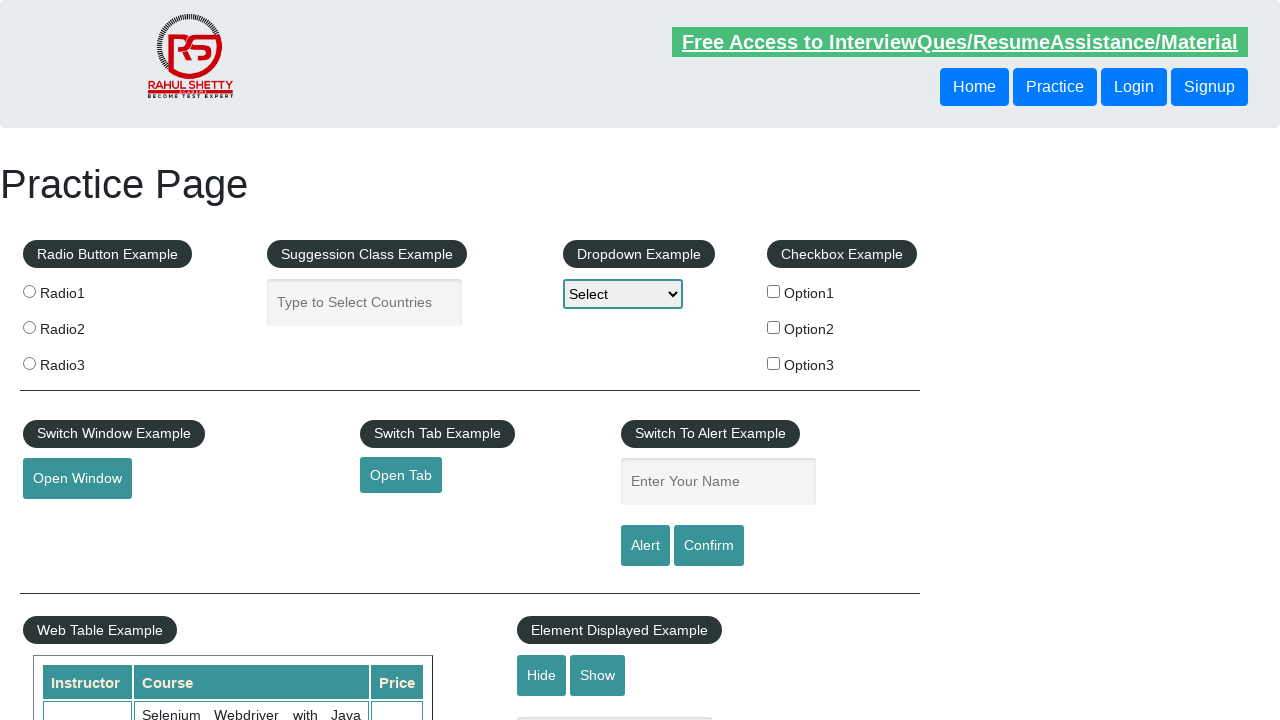

Clicked confirm button to trigger confirm dialog at (709, 546) on #confirmbtn
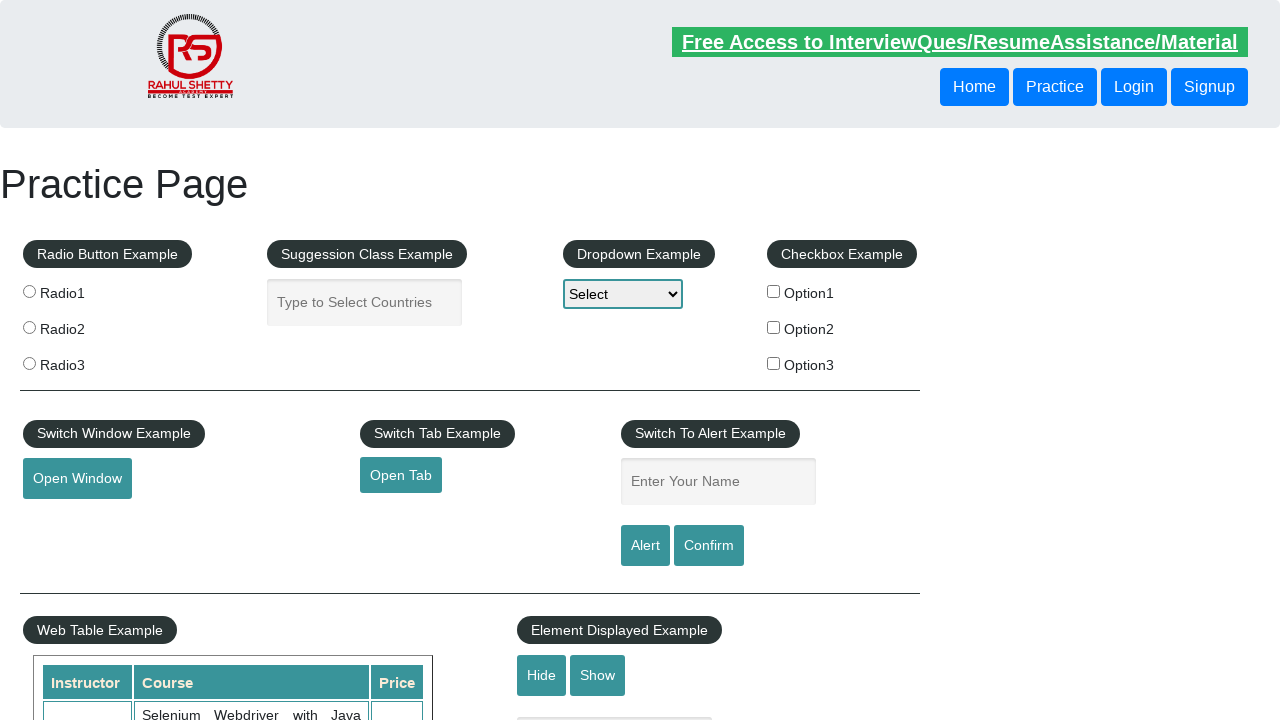

Set up dialog handler to dismiss confirm dialog
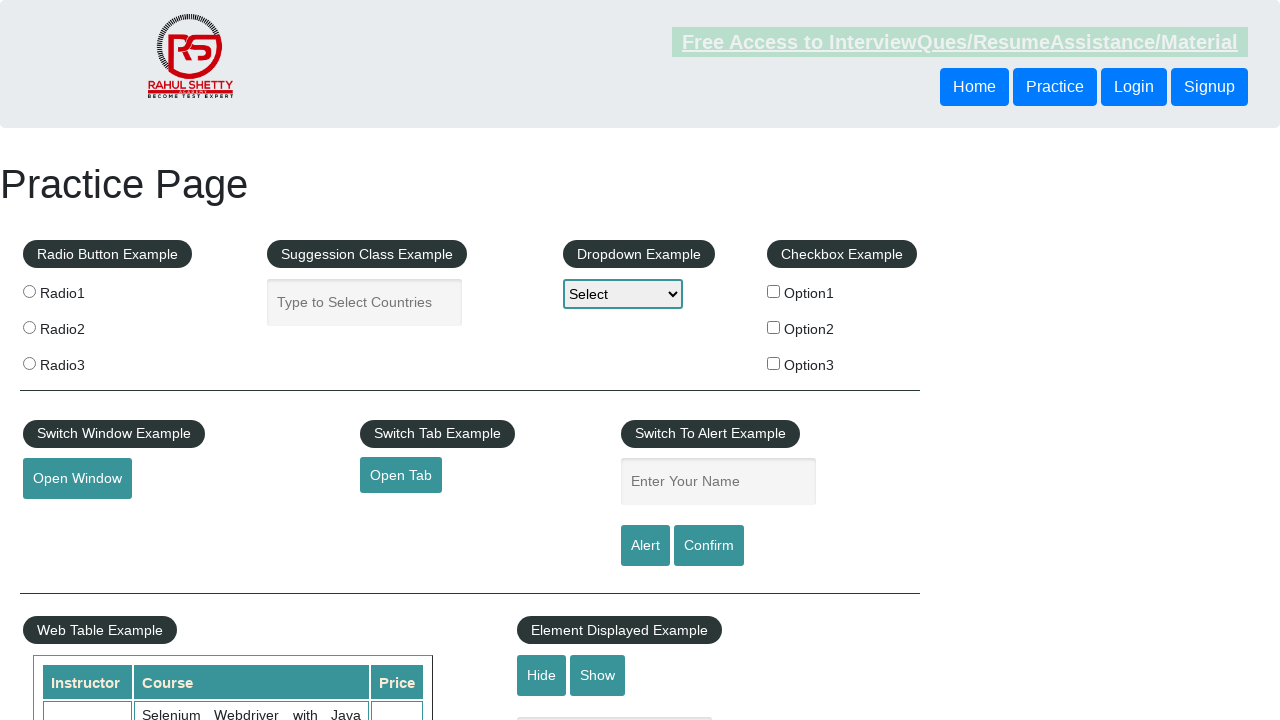

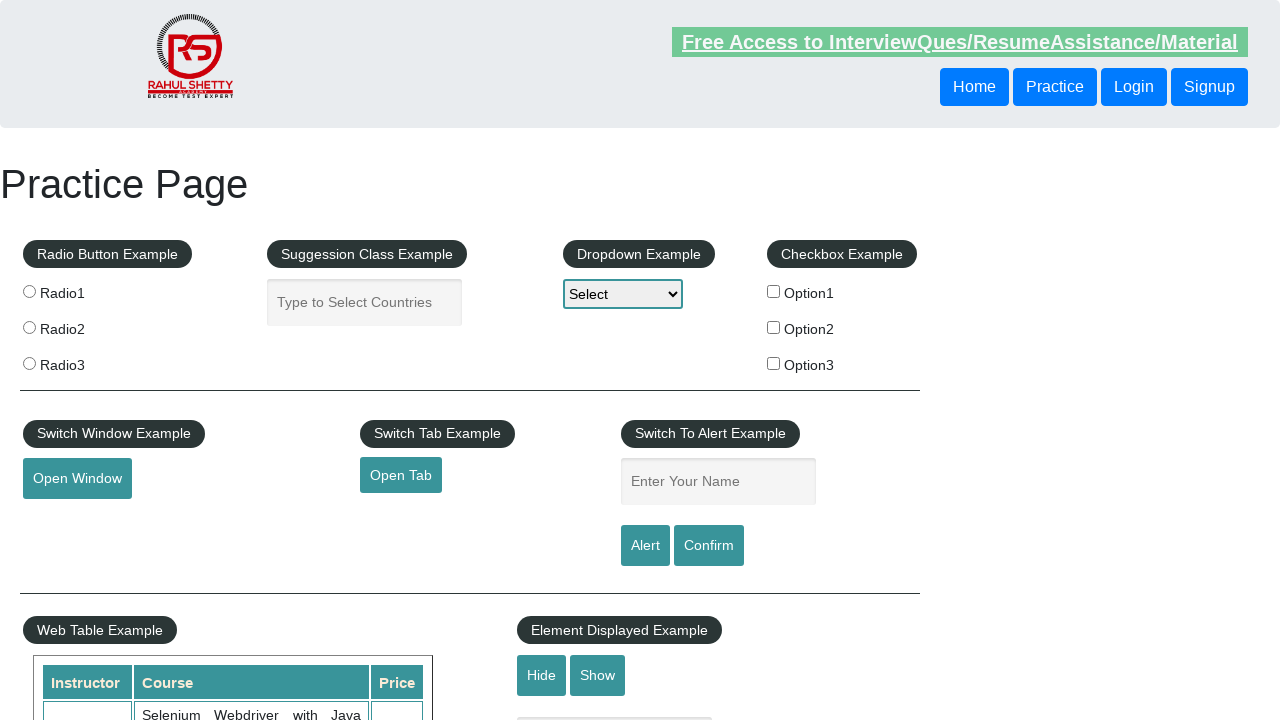